Navigates to the practice page, sets a custom viewport size, and verifies the viewport dimensions

Starting URL: https://practice.cydeo.com

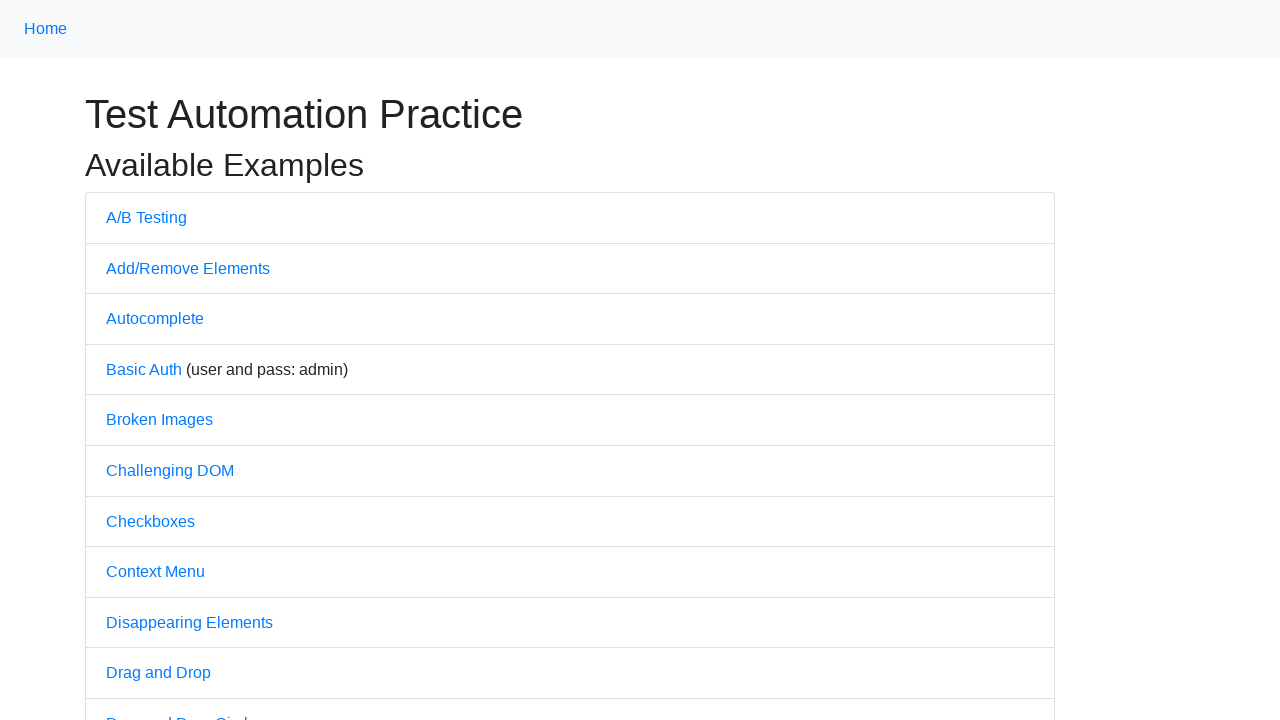

Navigated to practice page at https://practice.cydeo.com
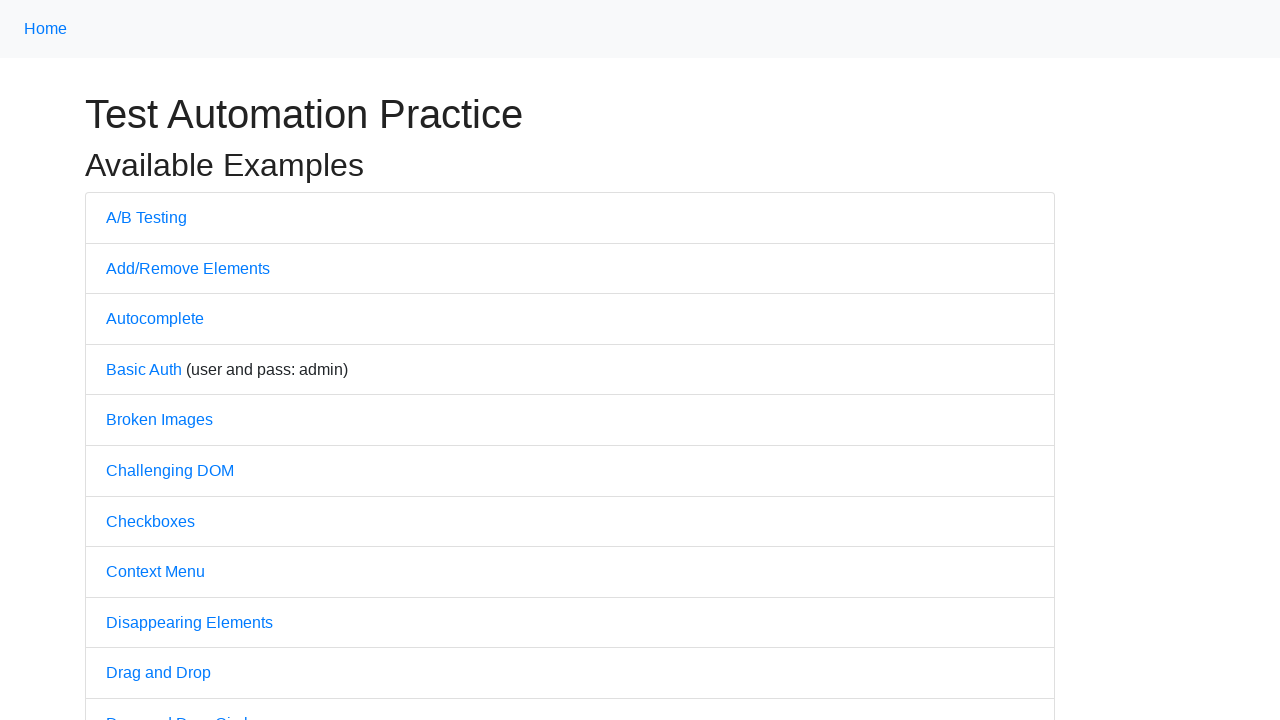

Set custom viewport size to 1850x1080
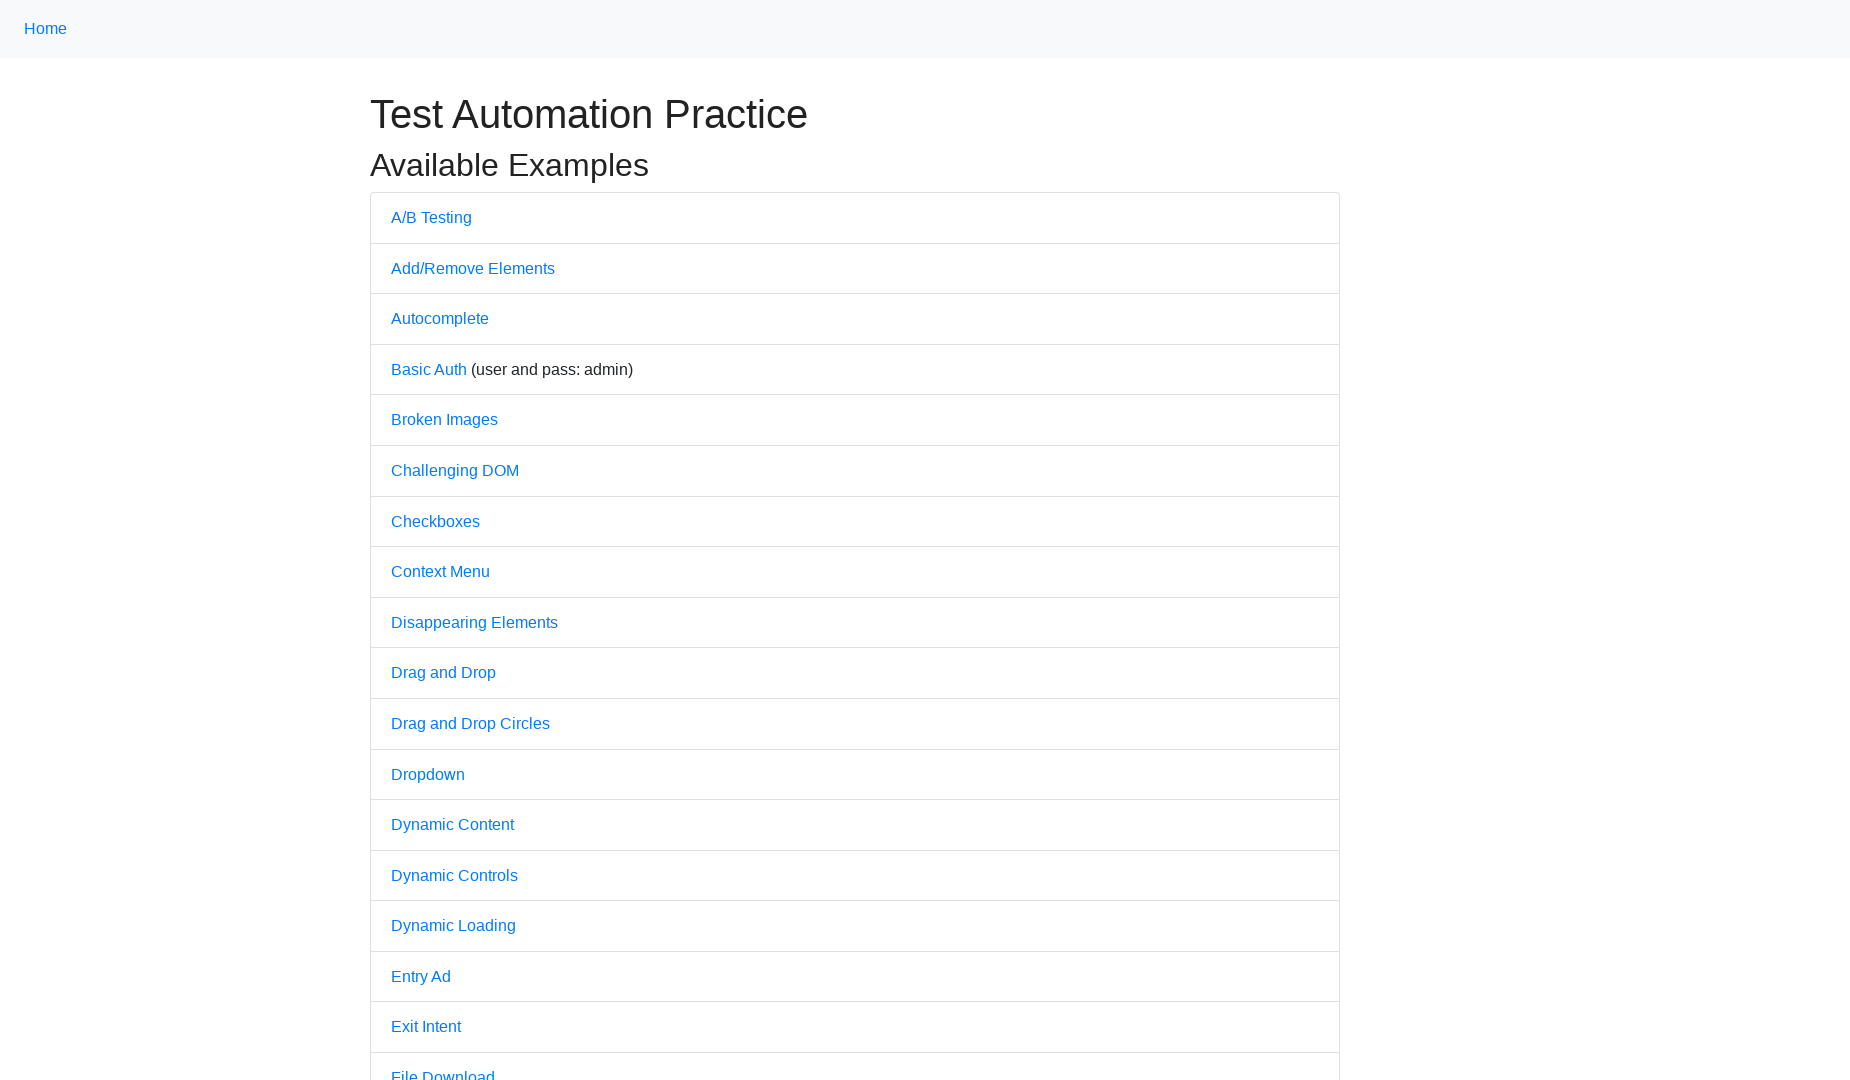

Retrieved viewport size
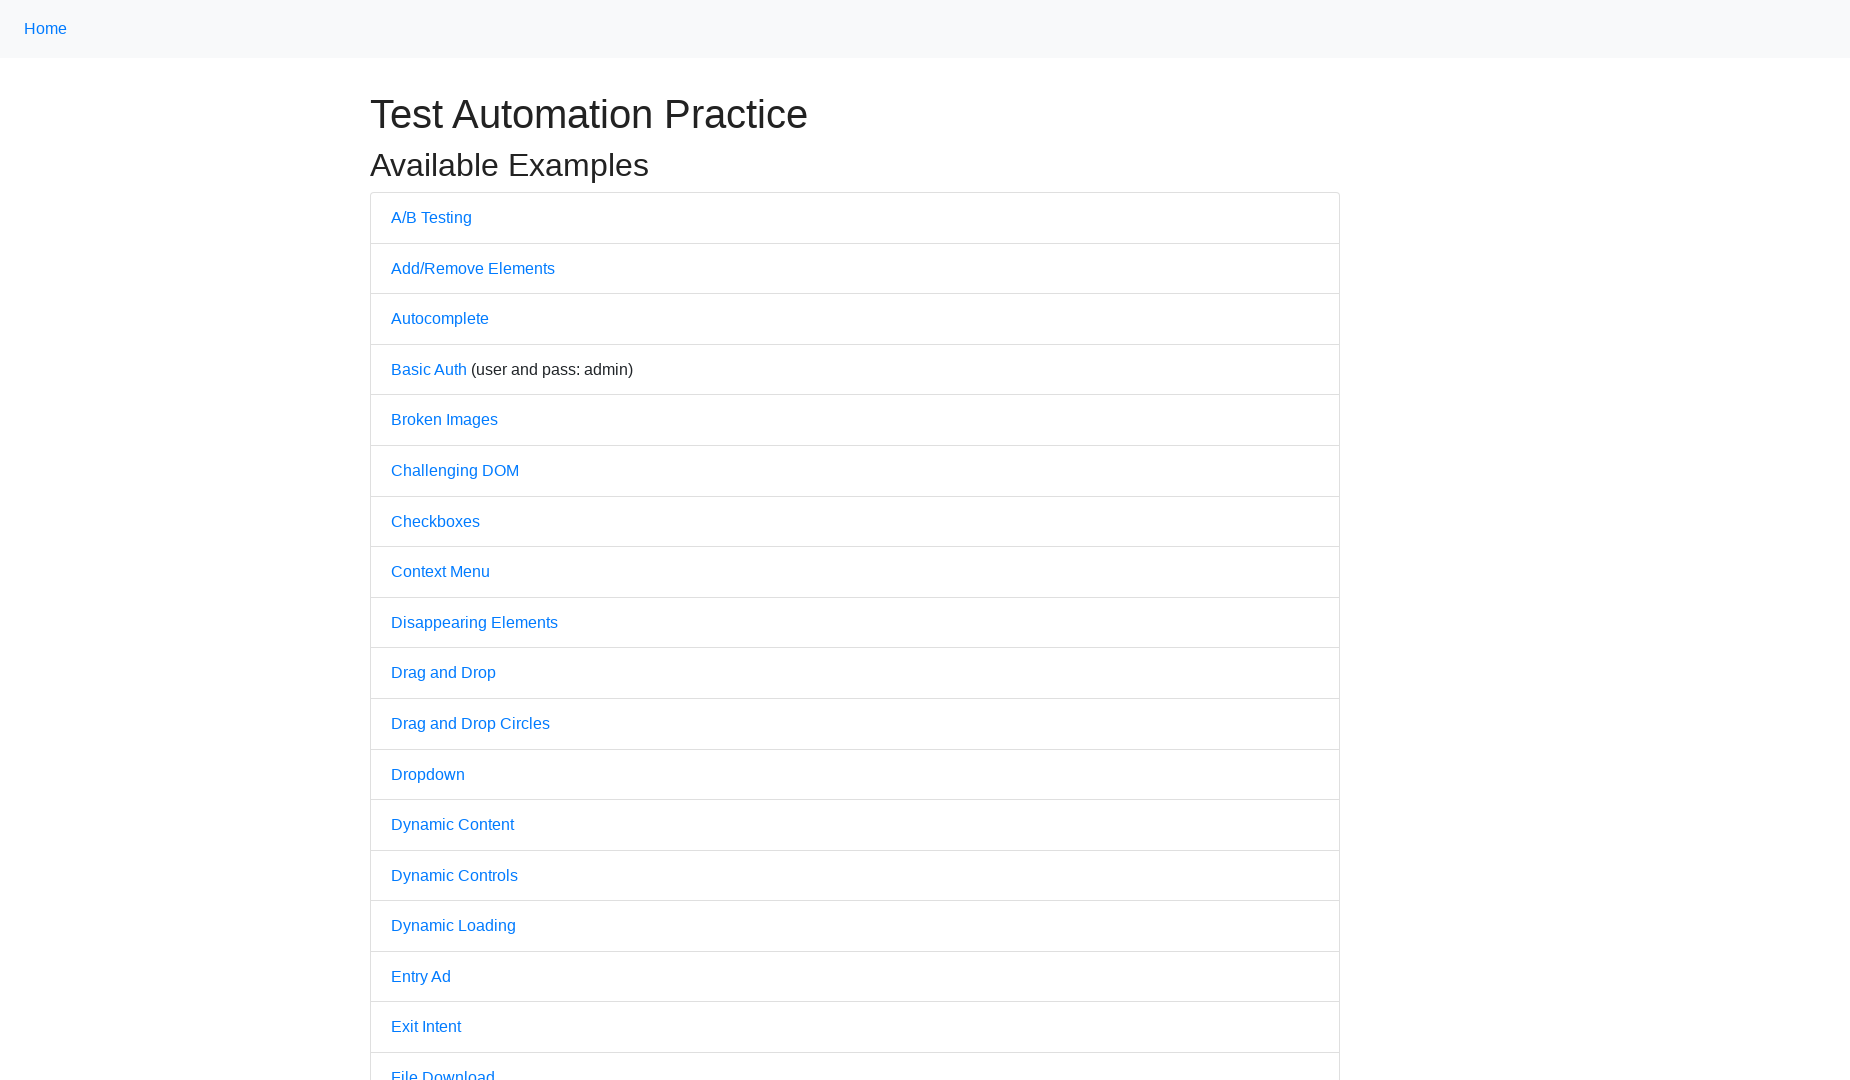

Verified viewport dimensions match expected size of 1850x1080
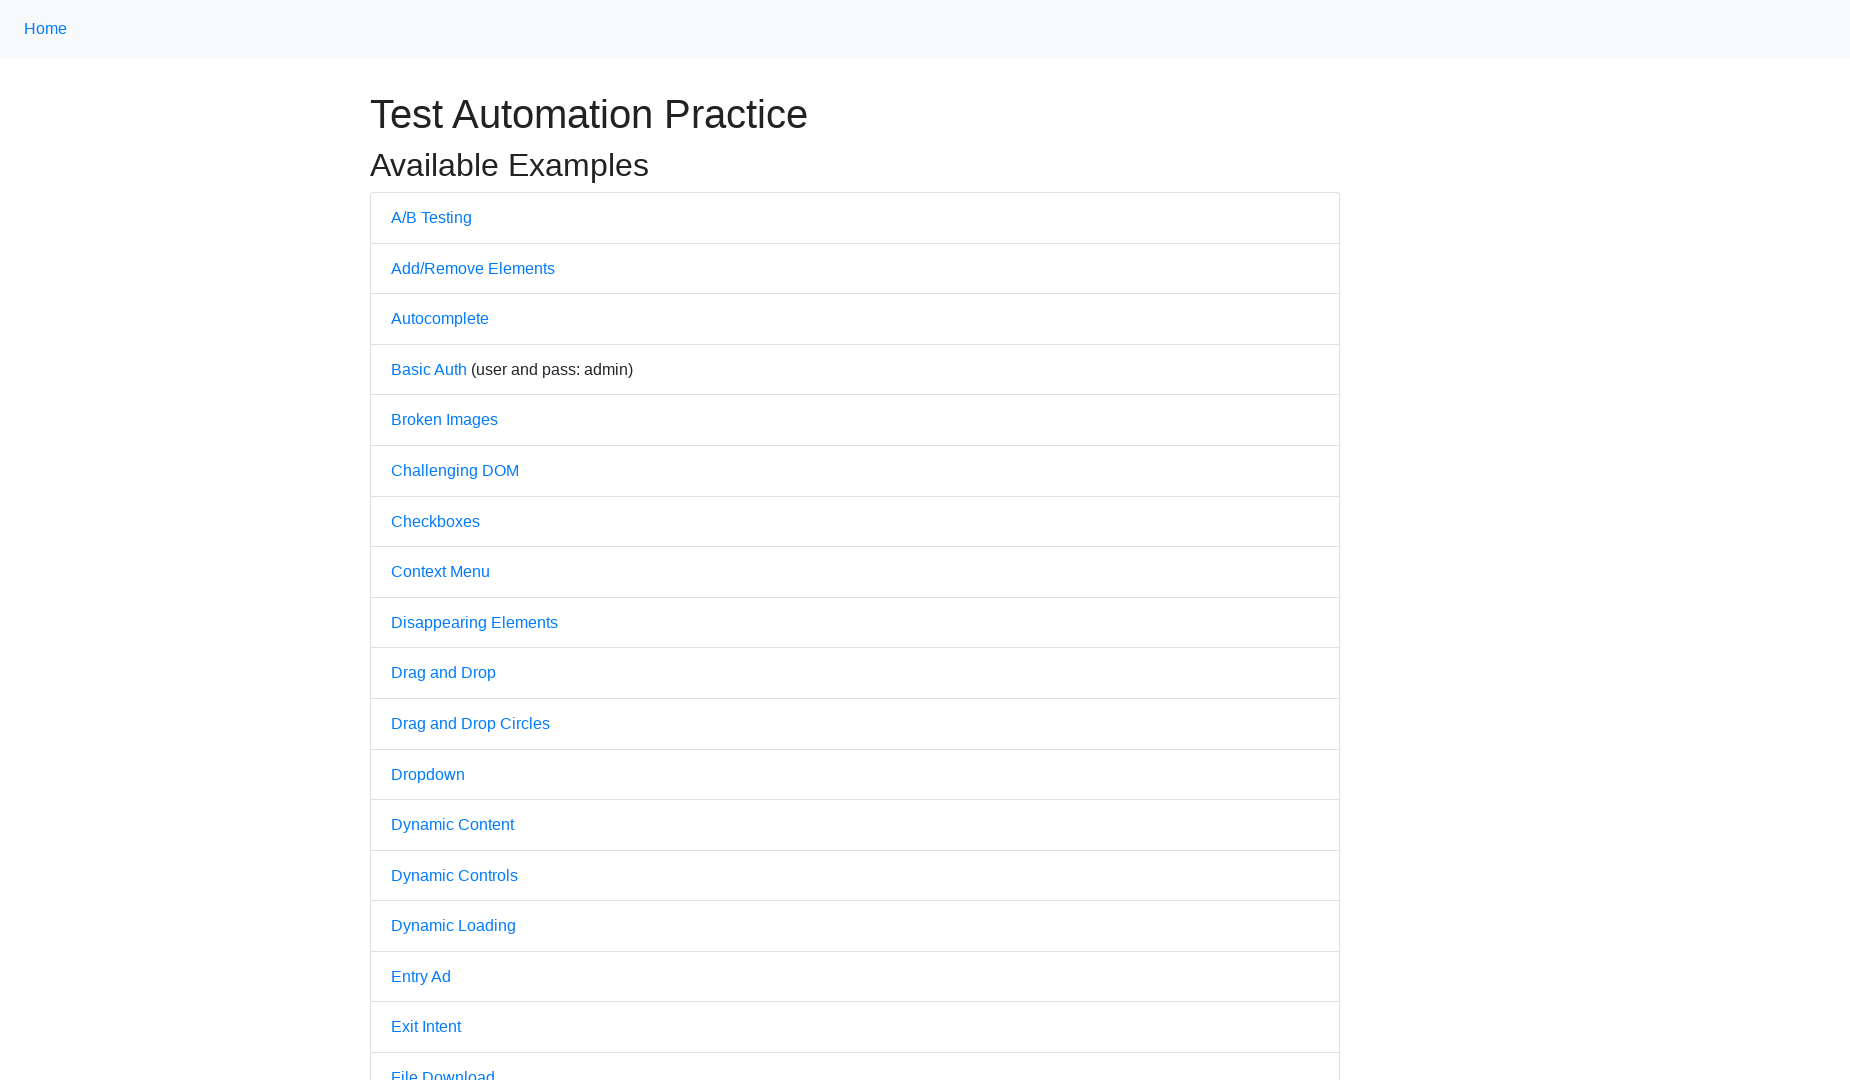

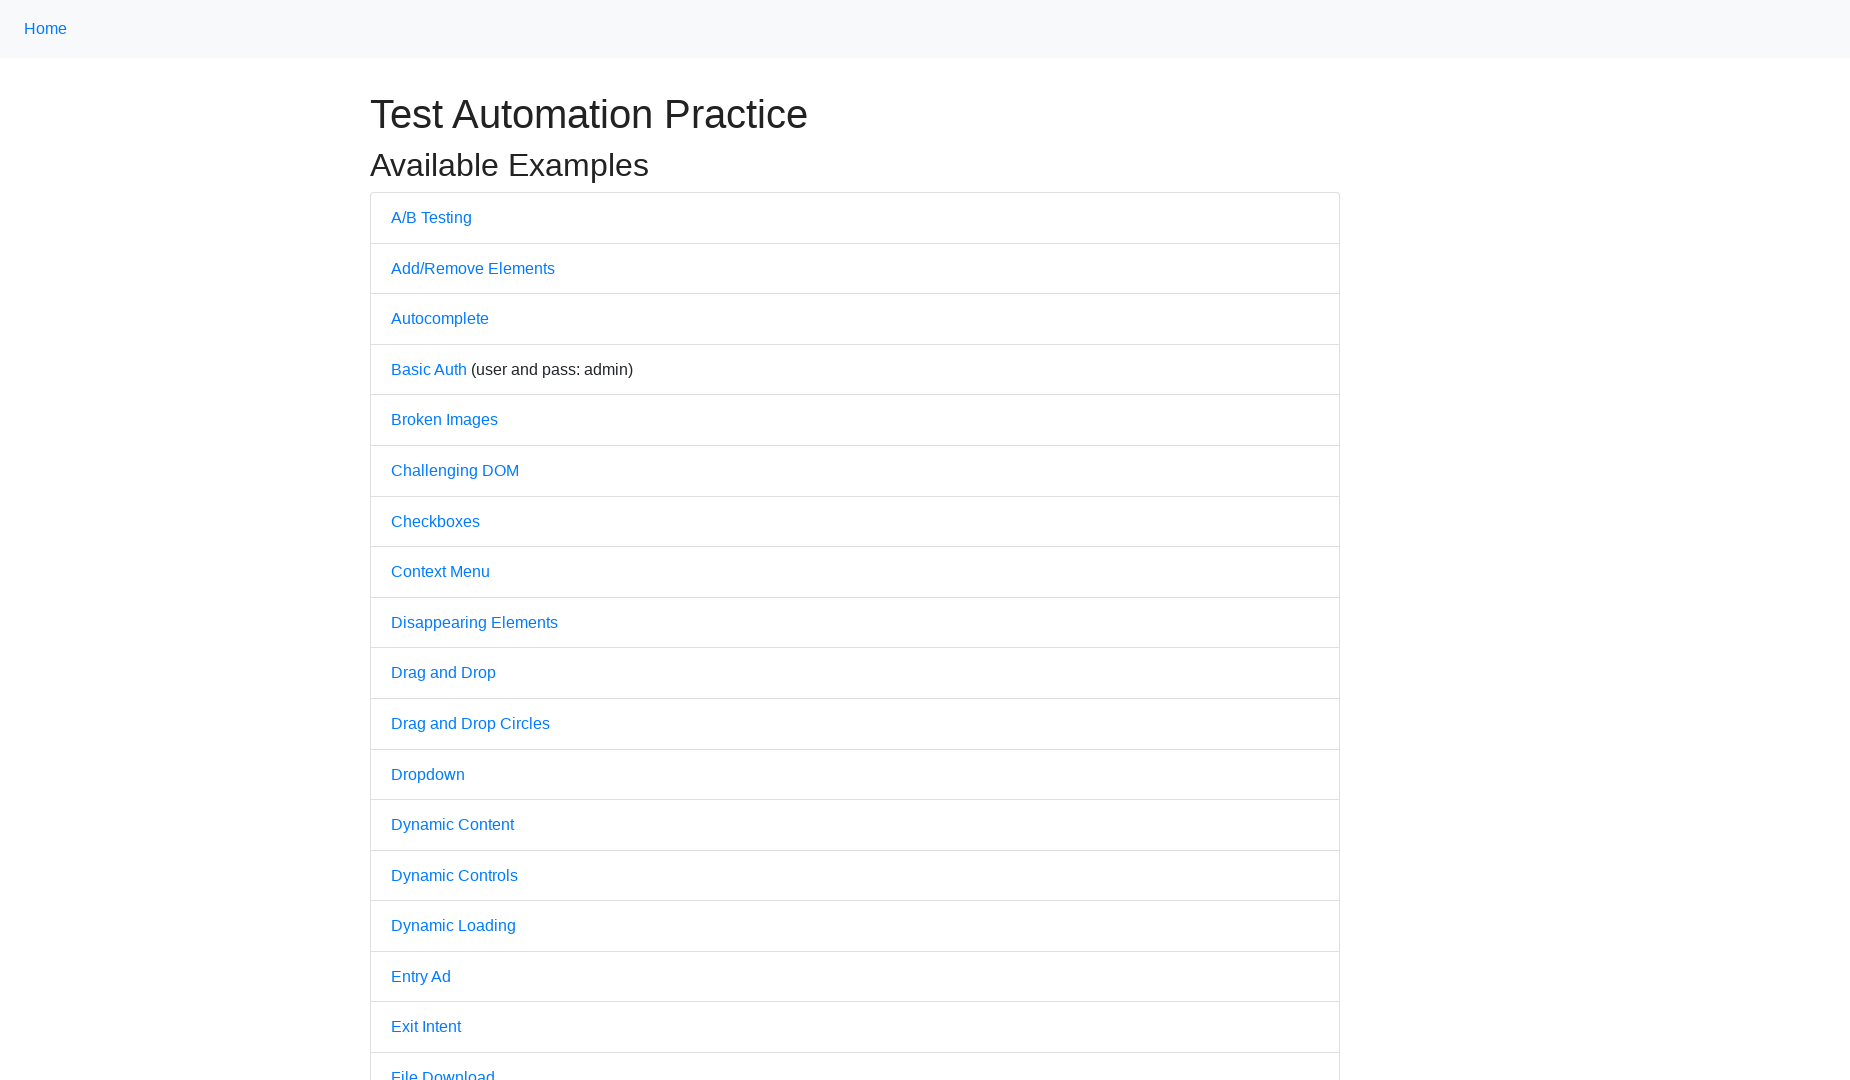